Tests a registration form by filling in first name, last name, and phone number fields on a demo automation testing site.

Starting URL: https://demo.automationtesting.in/Register.html

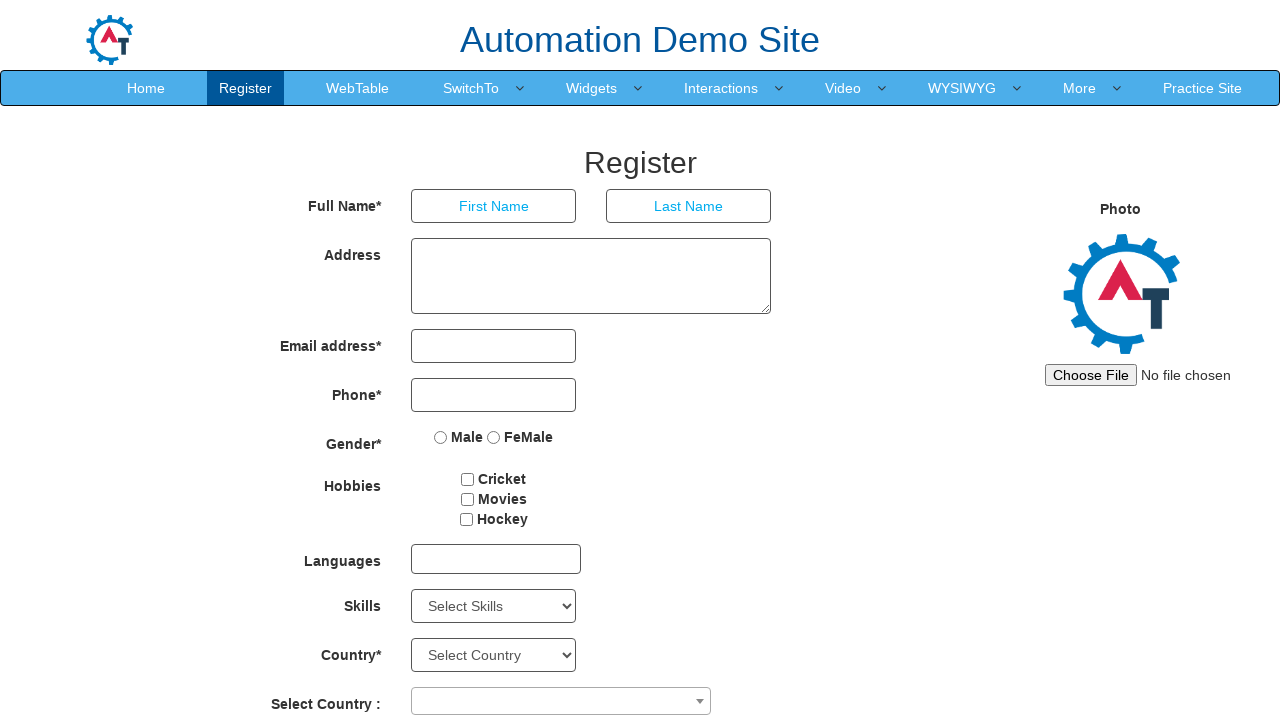

Navigated to registration form at https://demo.automationtesting.in/Register.html
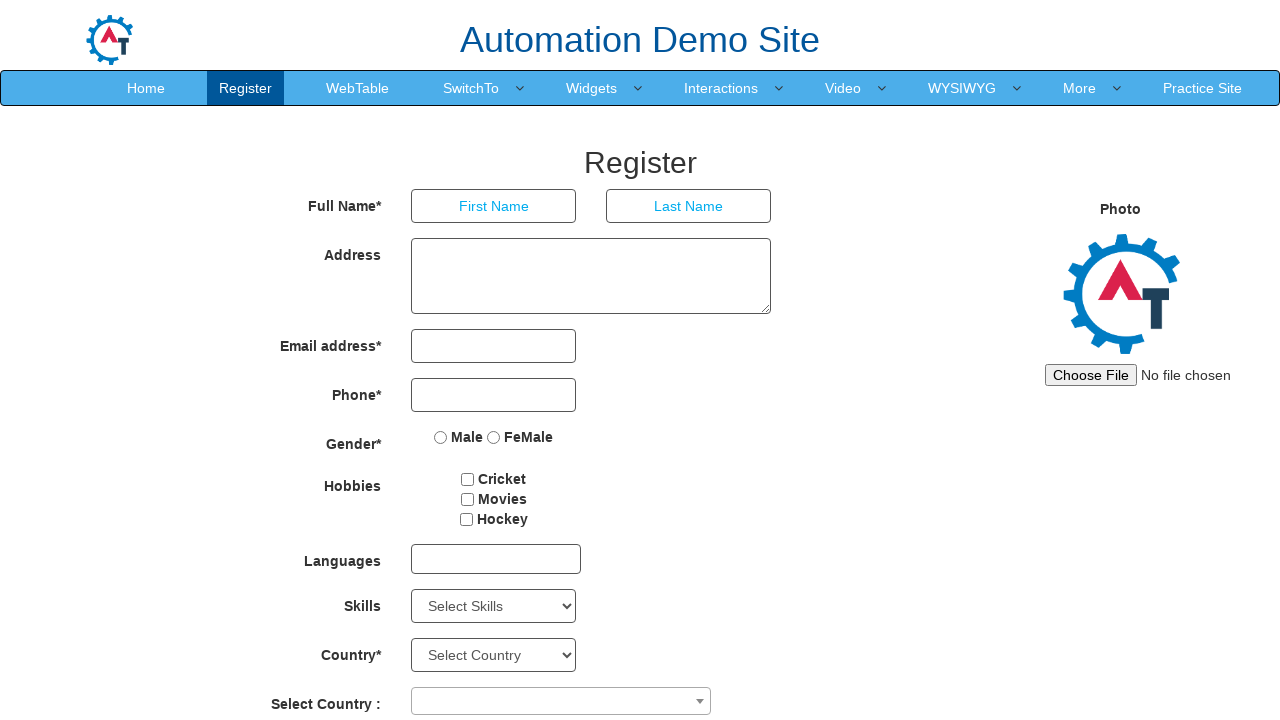

Clicked on First Name field at (494, 206) on internal:attr=[placeholder="First Name"i]
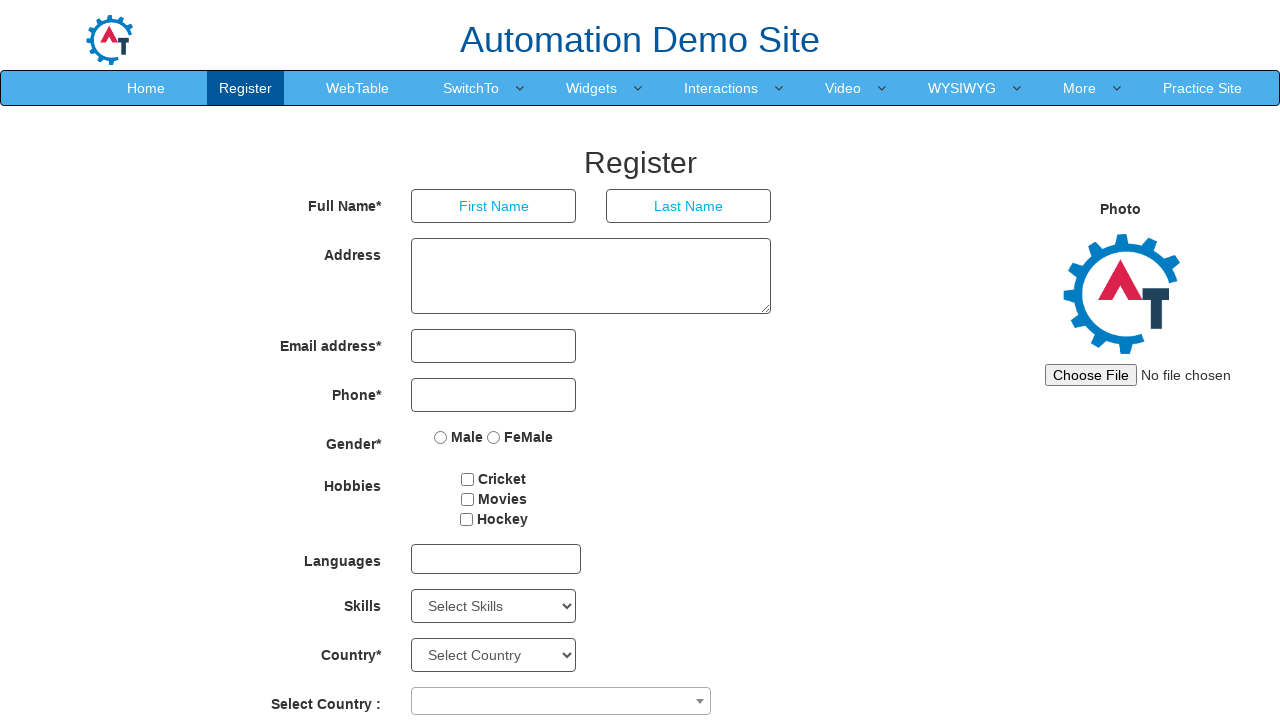

Filled First Name field with 'biswa' on internal:attr=[placeholder="First Name"i]
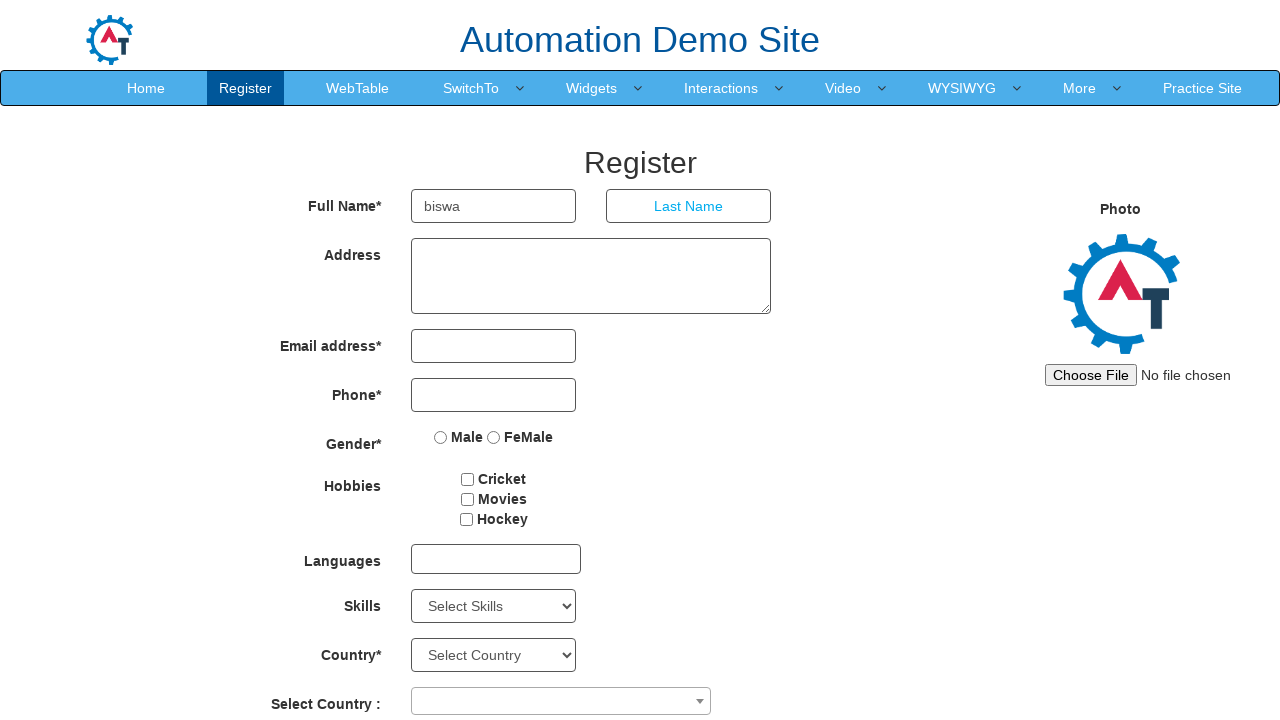

Clicked on Last Name field at (689, 206) on internal:attr=[placeholder="Last Name"i]
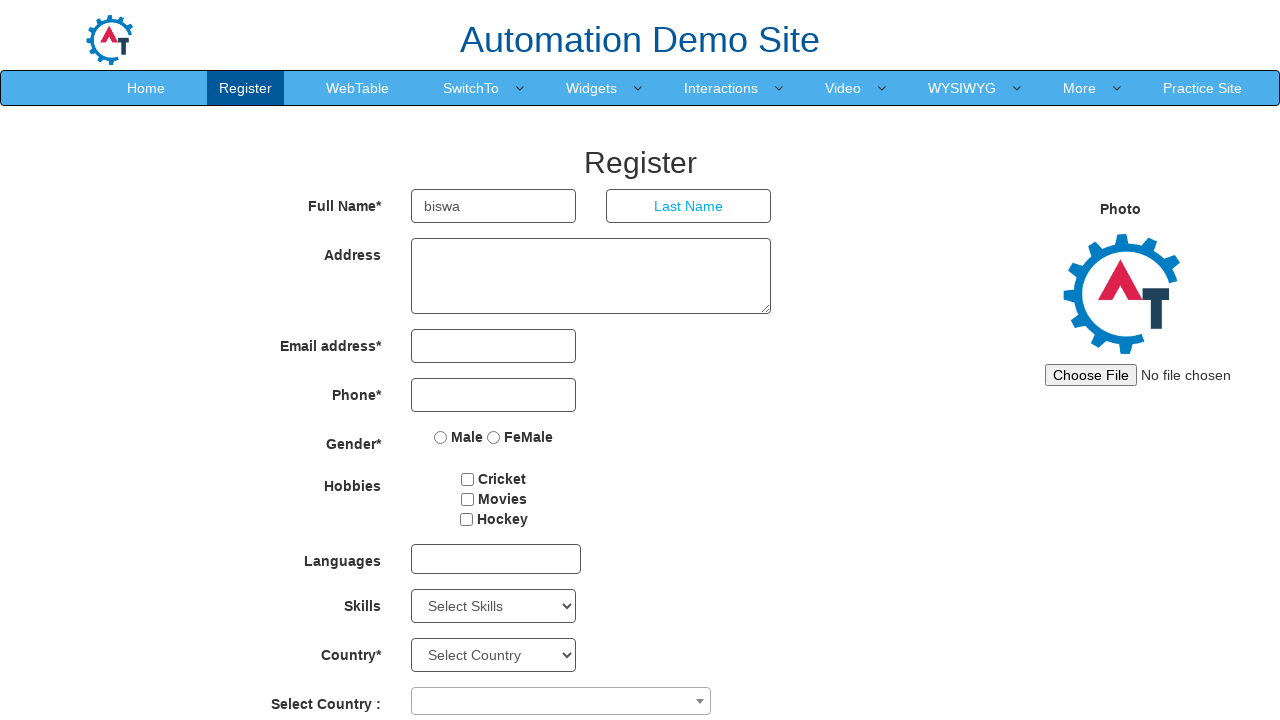

Filled Last Name field with 'nayak' on internal:attr=[placeholder="Last Name"i]
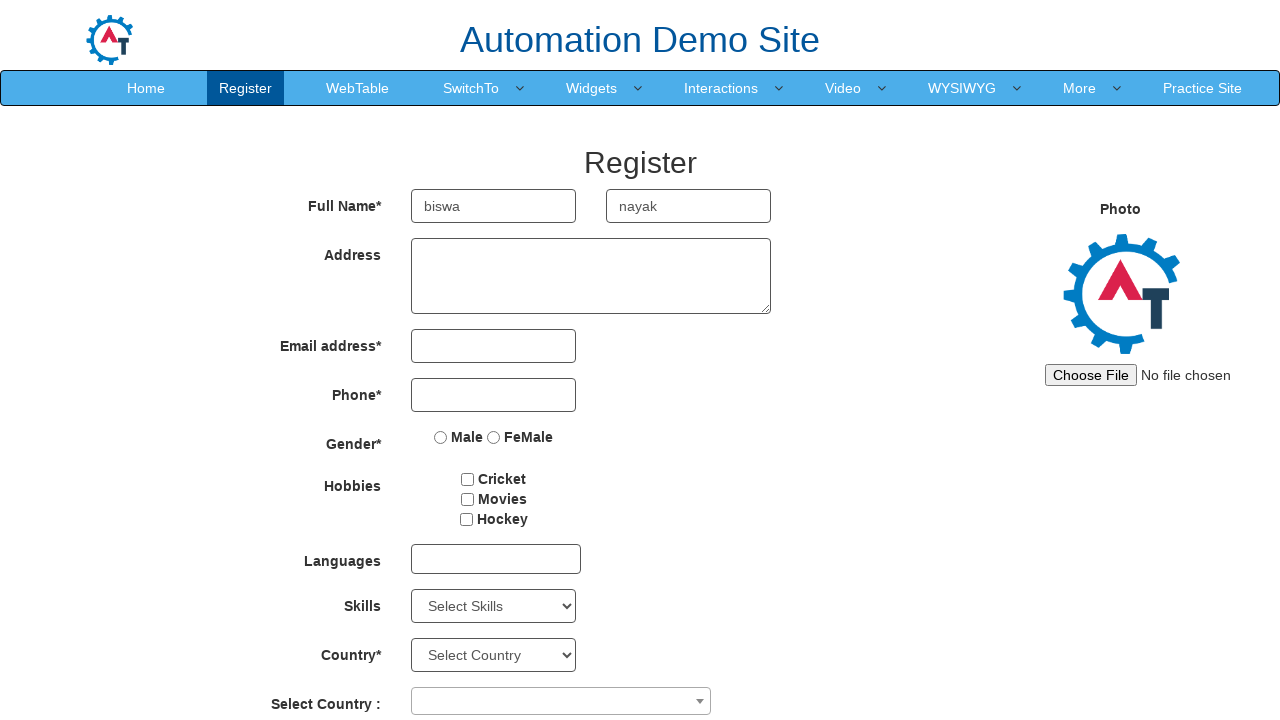

Clicked on phone number field at (494, 395) on input[type='tel']
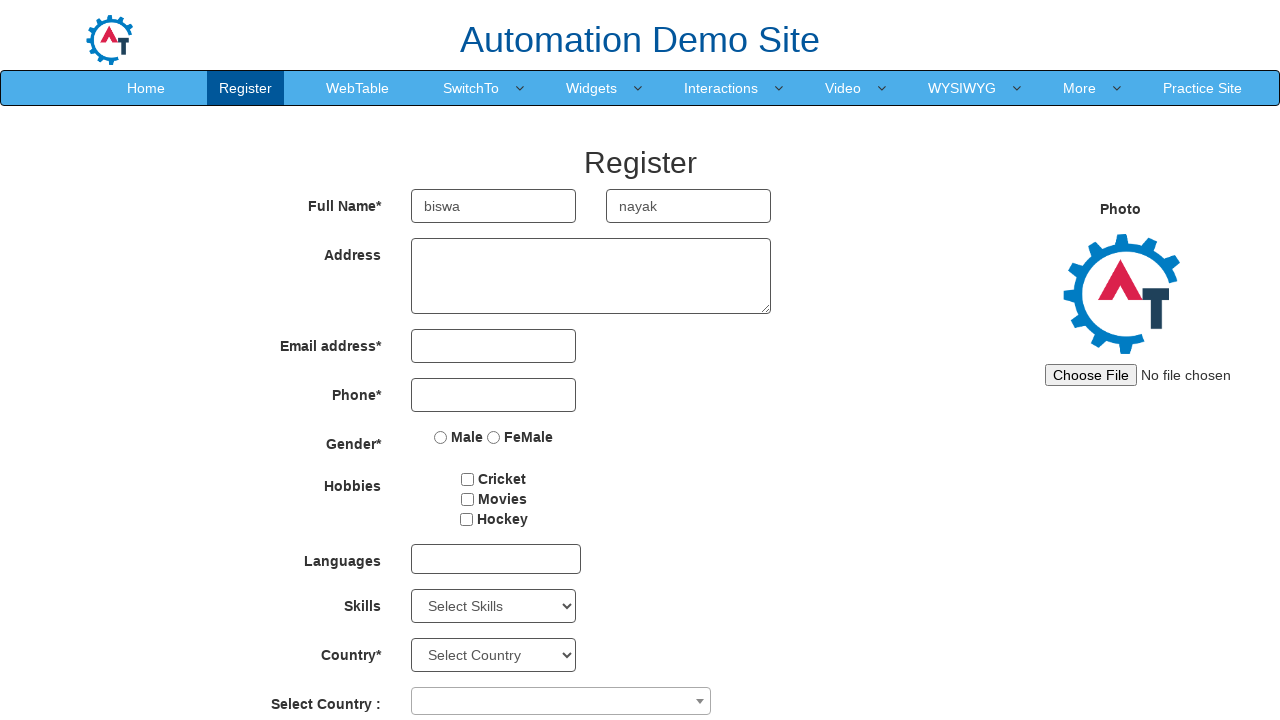

Filled phone number field with '12345' on input[type='tel']
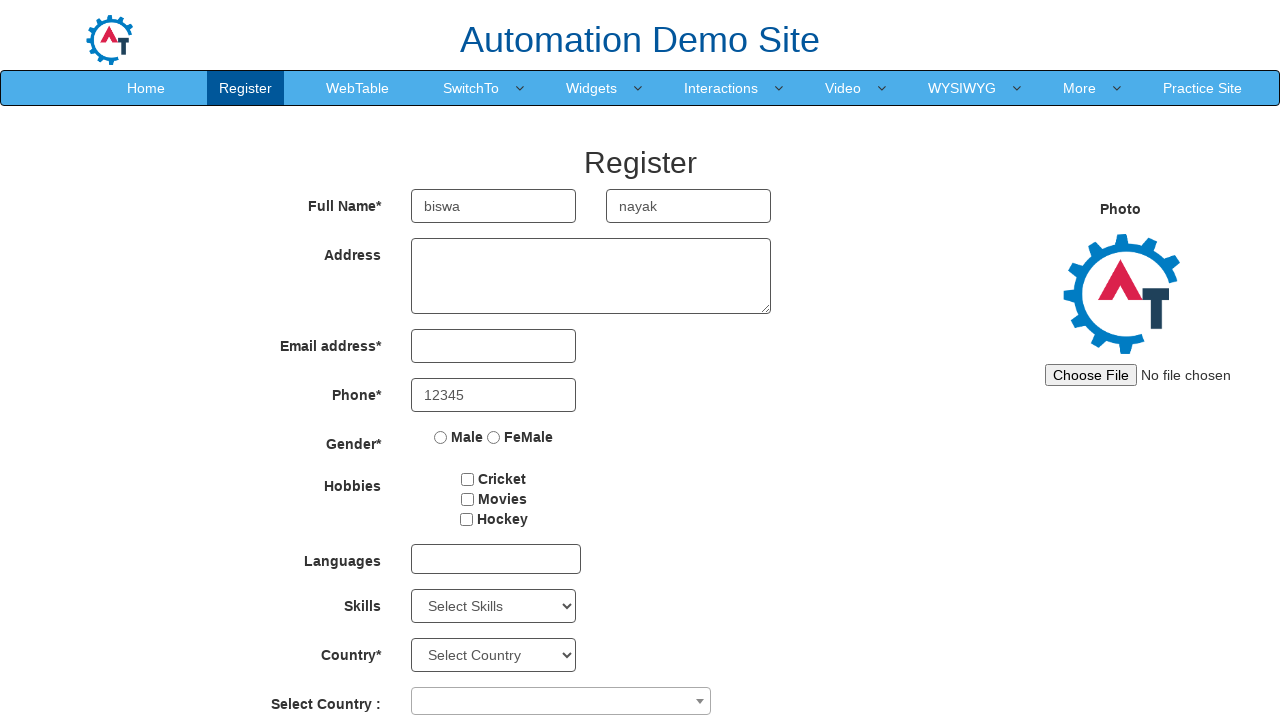

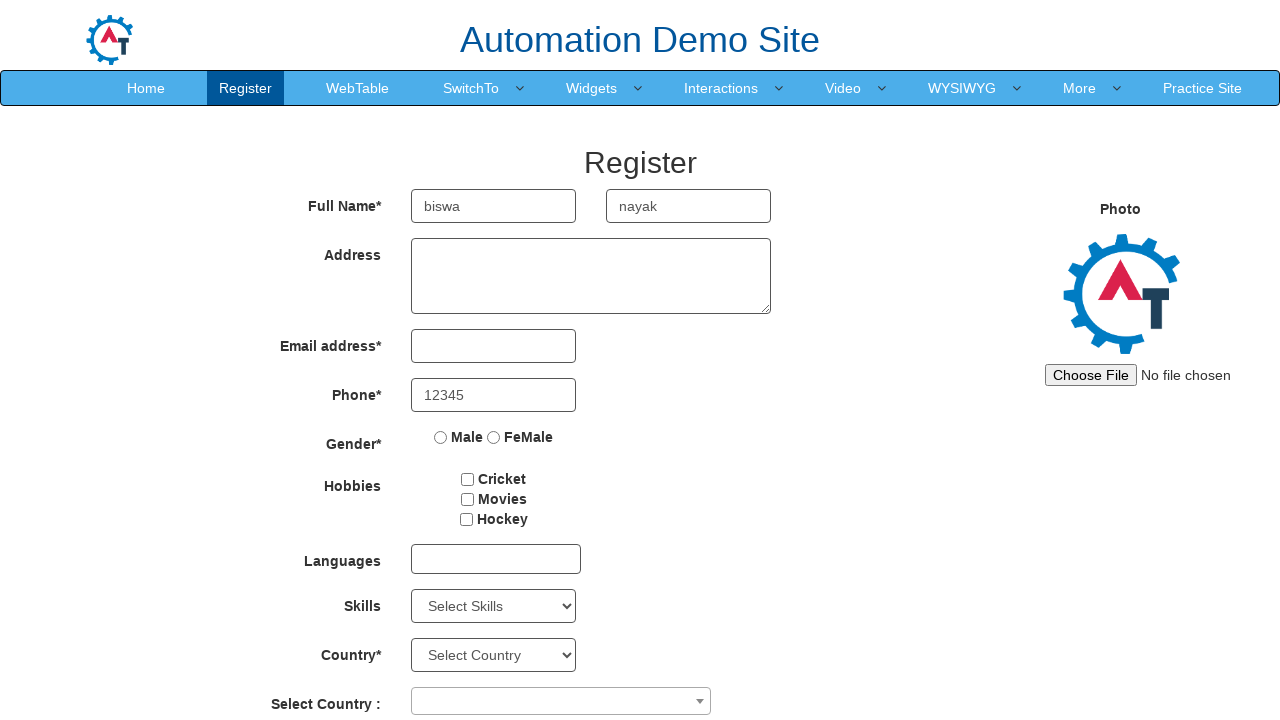